Tests entering an address into the current address textarea

Starting URL: https://demoqa.com/automation-practice-form

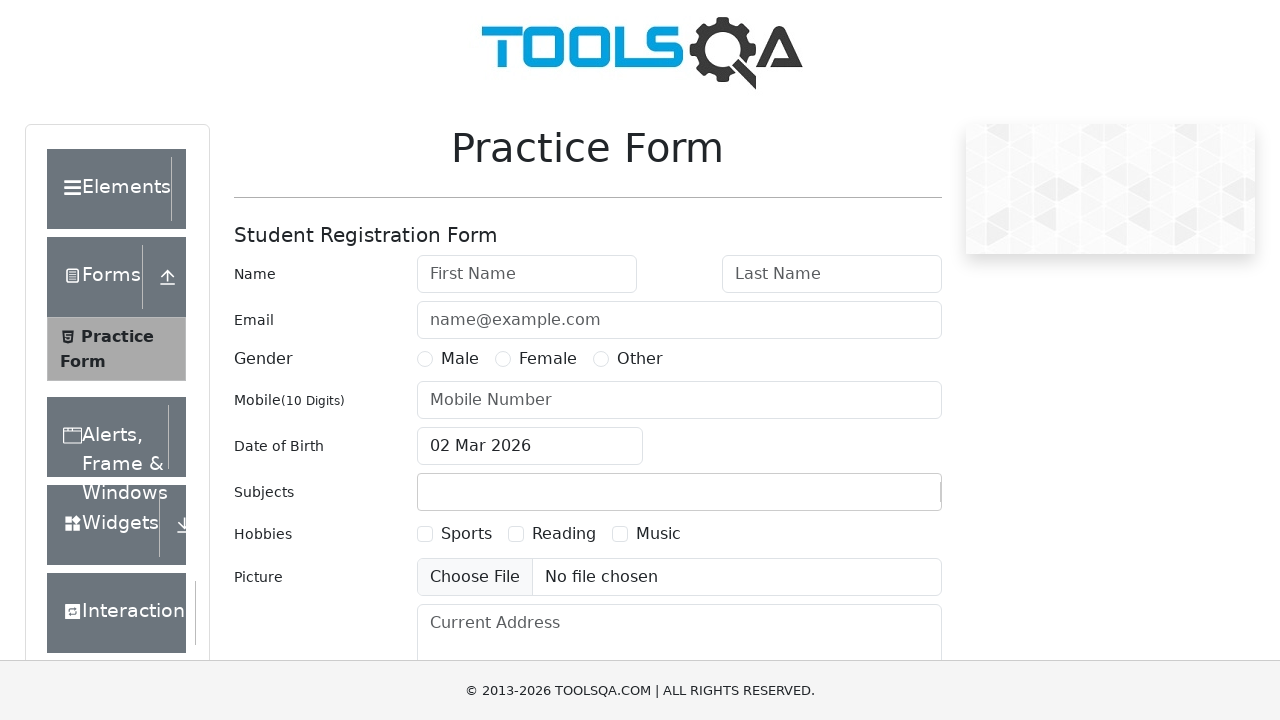

Scrolled address input field into view
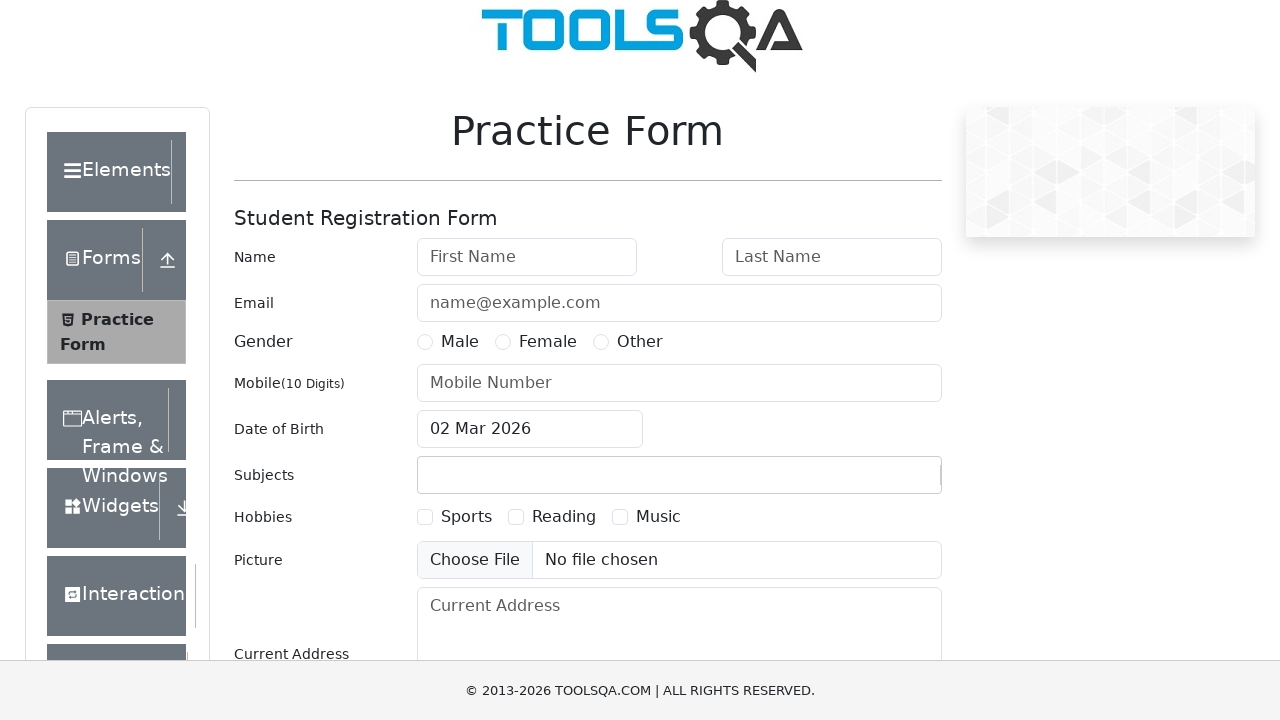

Clicked on the current address textarea at (679, 654) on #currentAddress
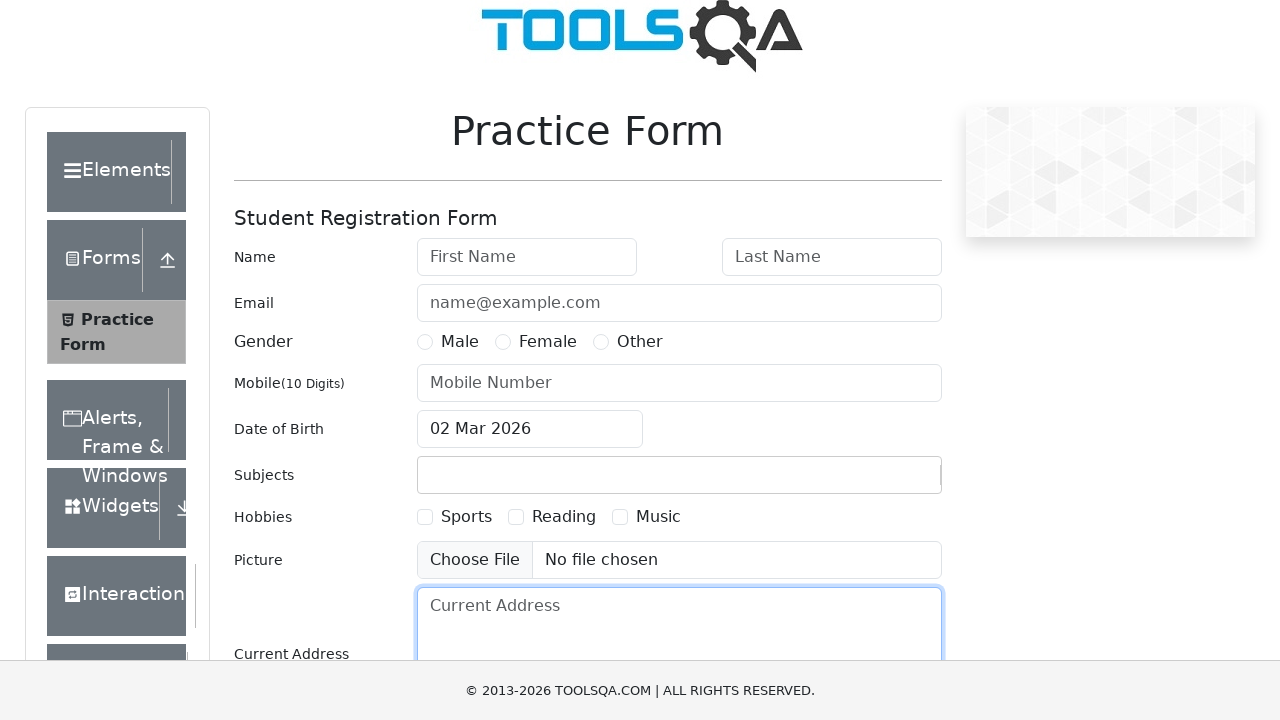

Filled address textarea with '187 Ramalayam colony covai.' on #currentAddress
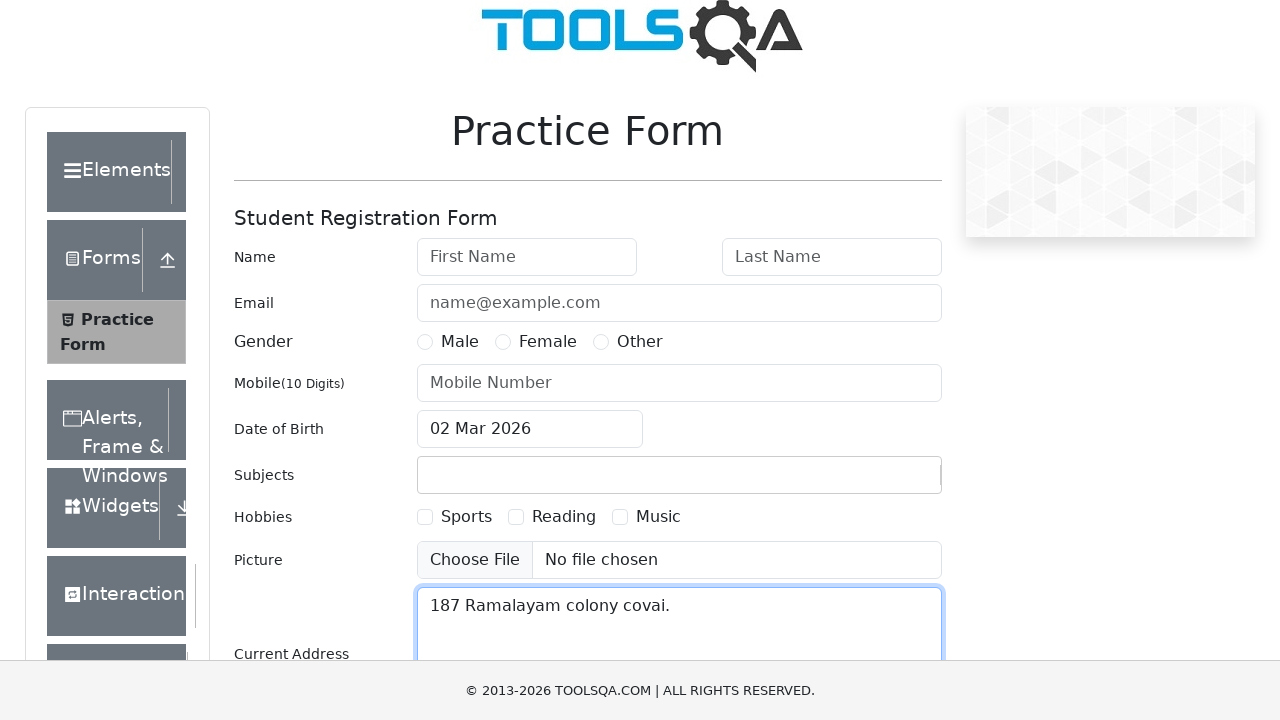

Verified address input contains '187 Ramalayam colony covai.'
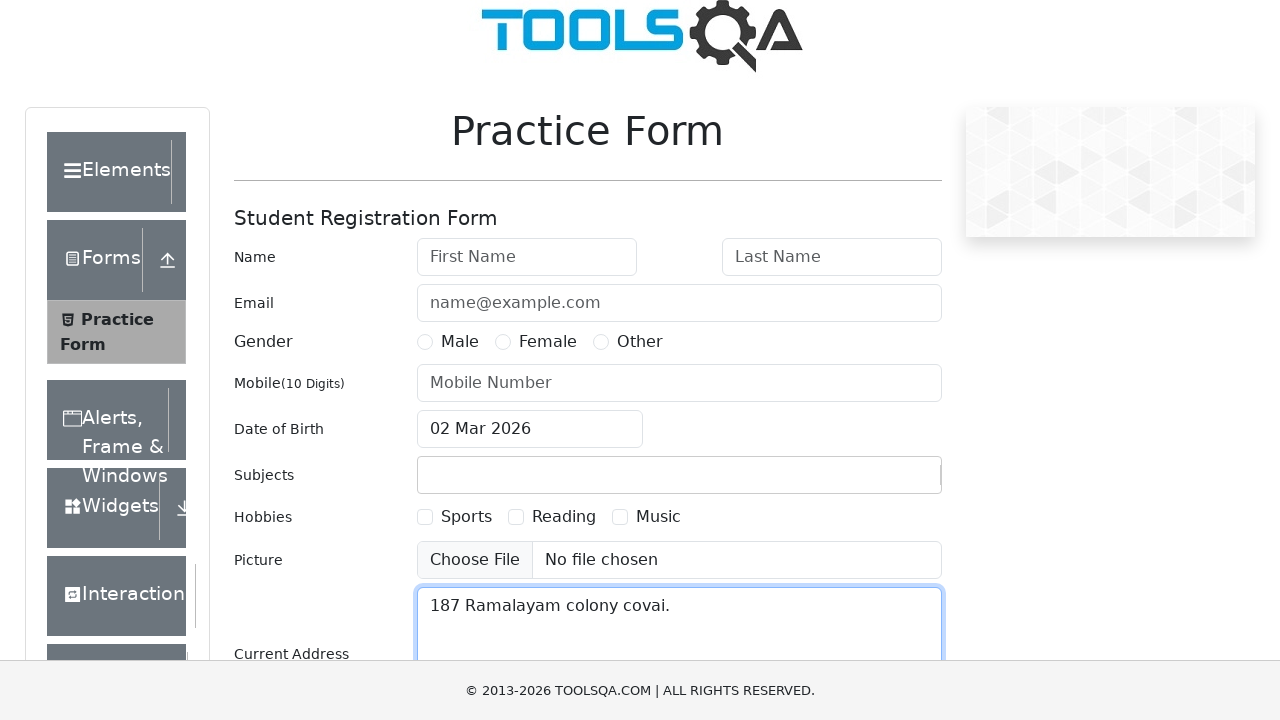

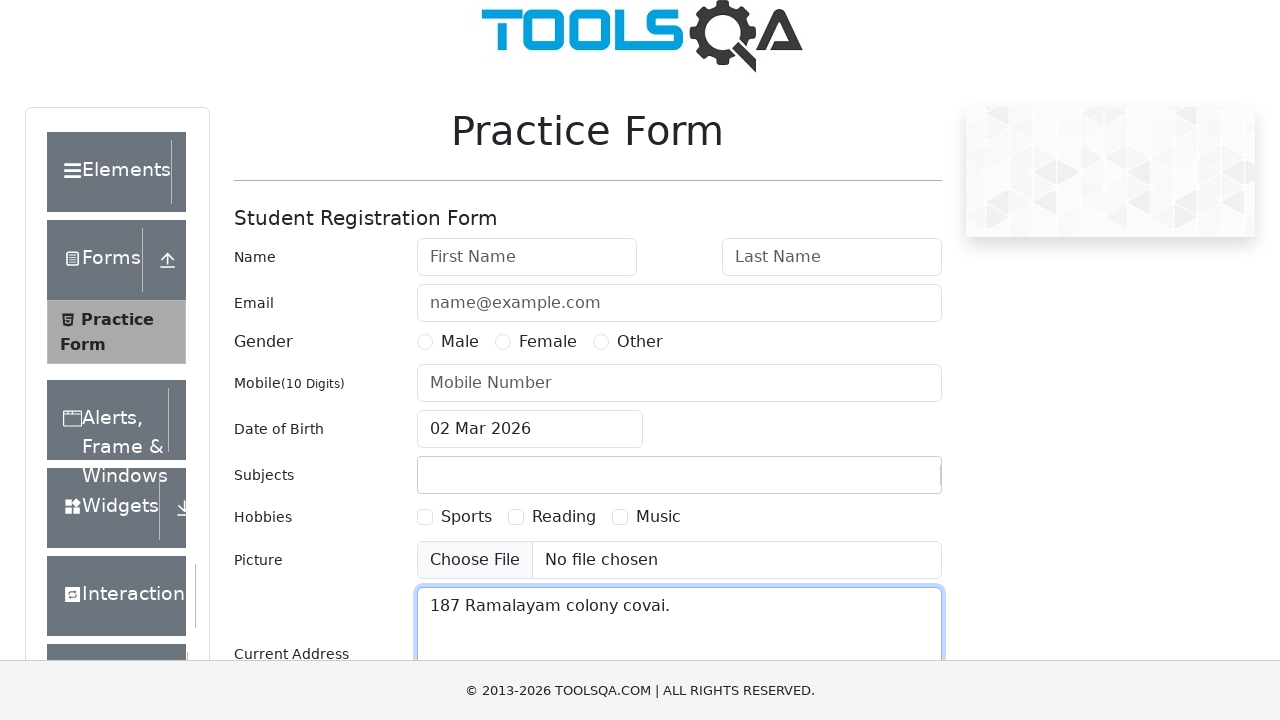